Tests dropdown selection functionality by selecting options from a dropdown menu - first by value, then by label text.

Starting URL: https://the-internet.herokuapp.com/dropdown

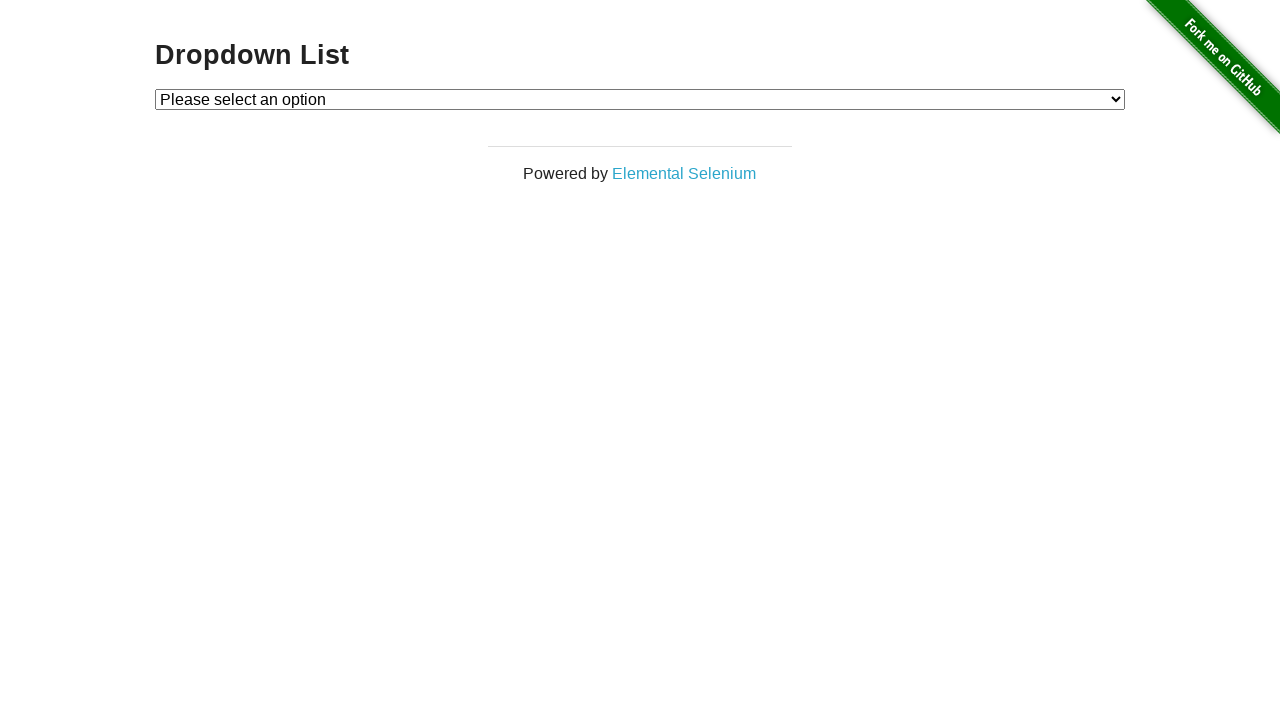

Located dropdown element with id 'dropdown'
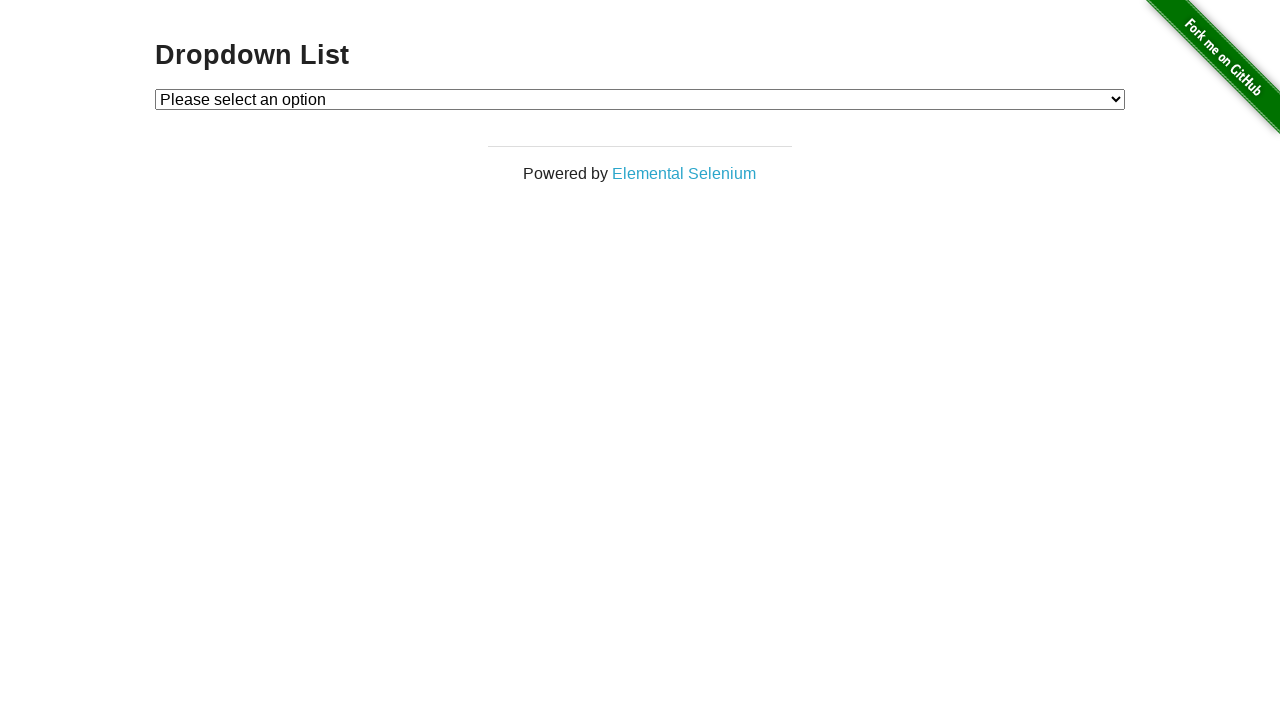

Selected dropdown option by value '2' on select#dropdown
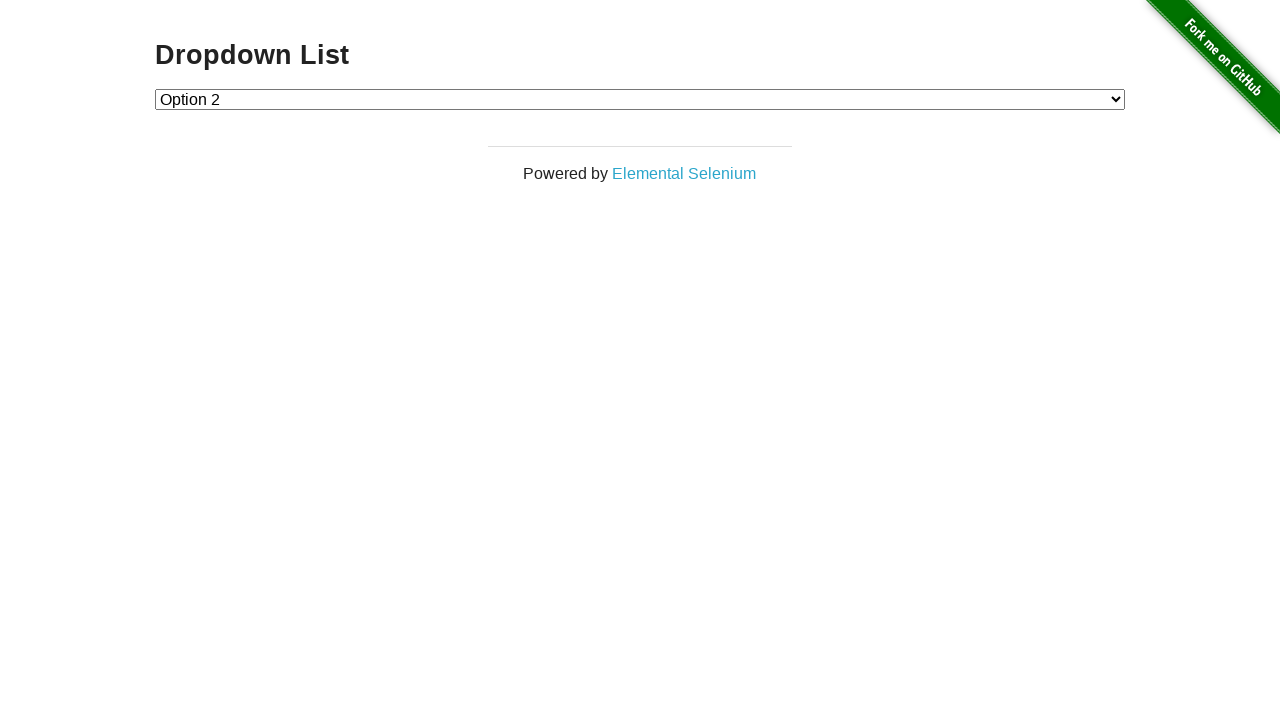

Waited 1000ms for dropdown selection to render
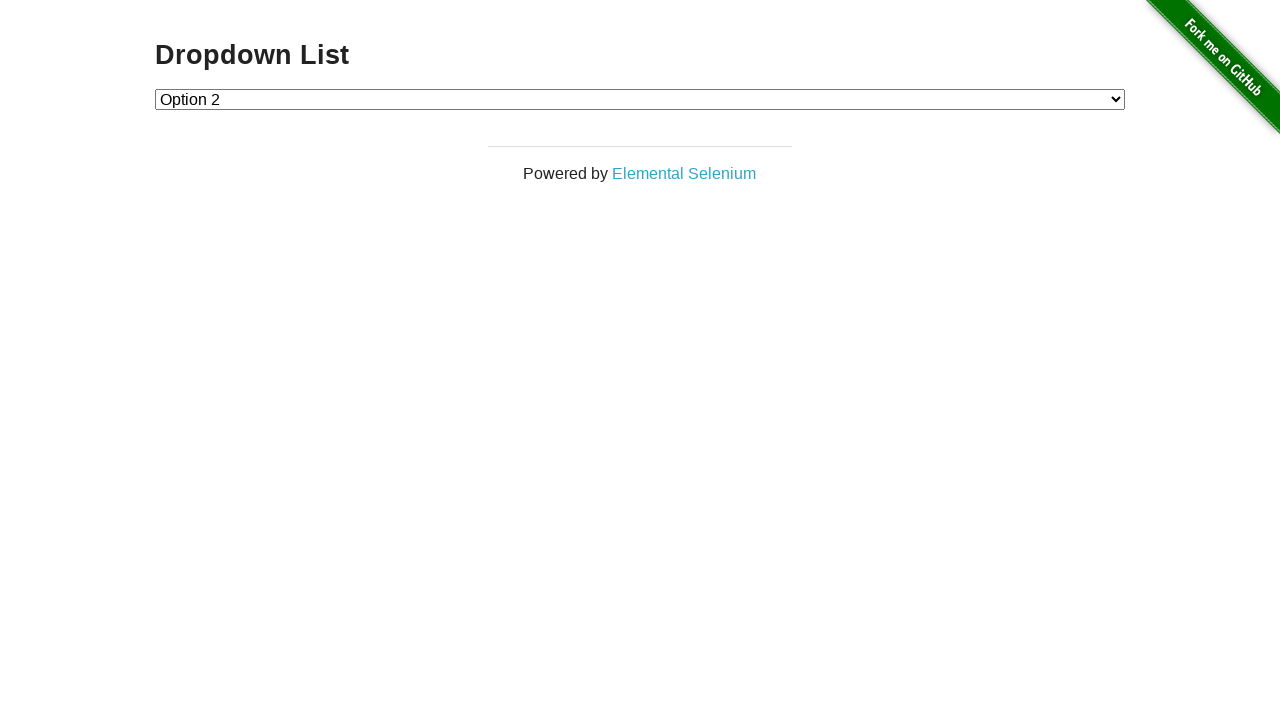

Selected dropdown option by label text 'Please select an option' on select#dropdown
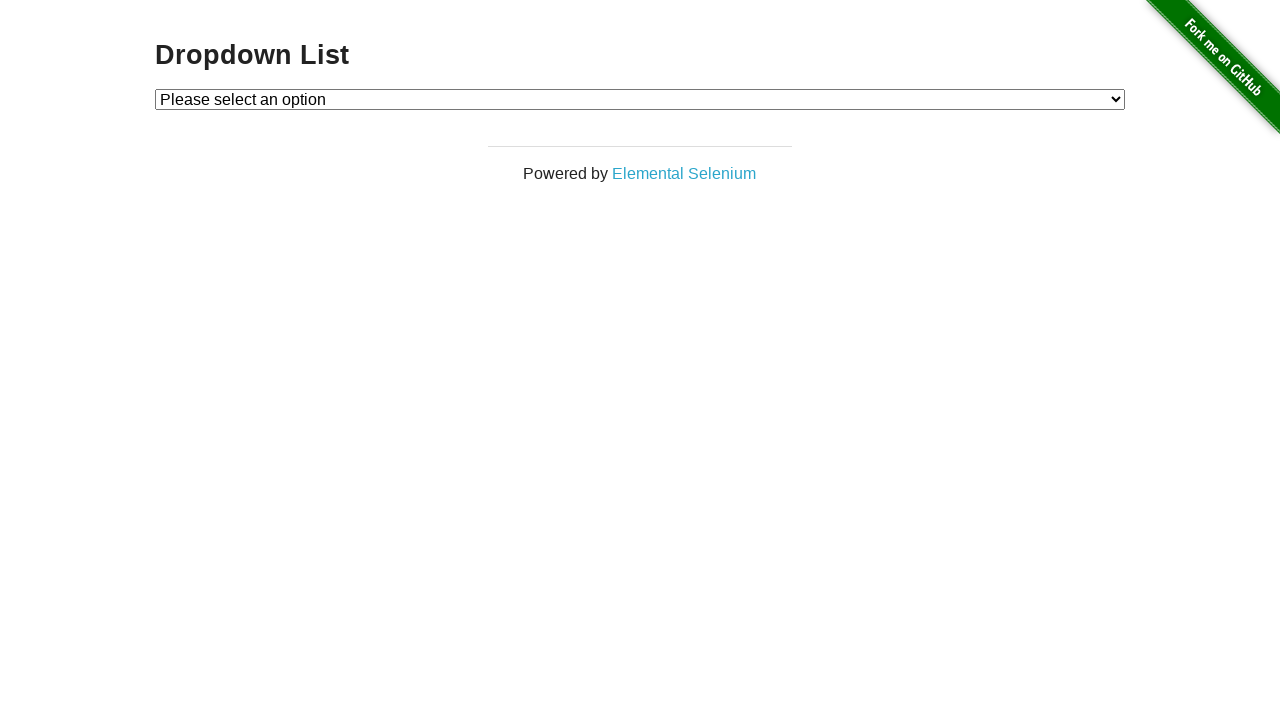

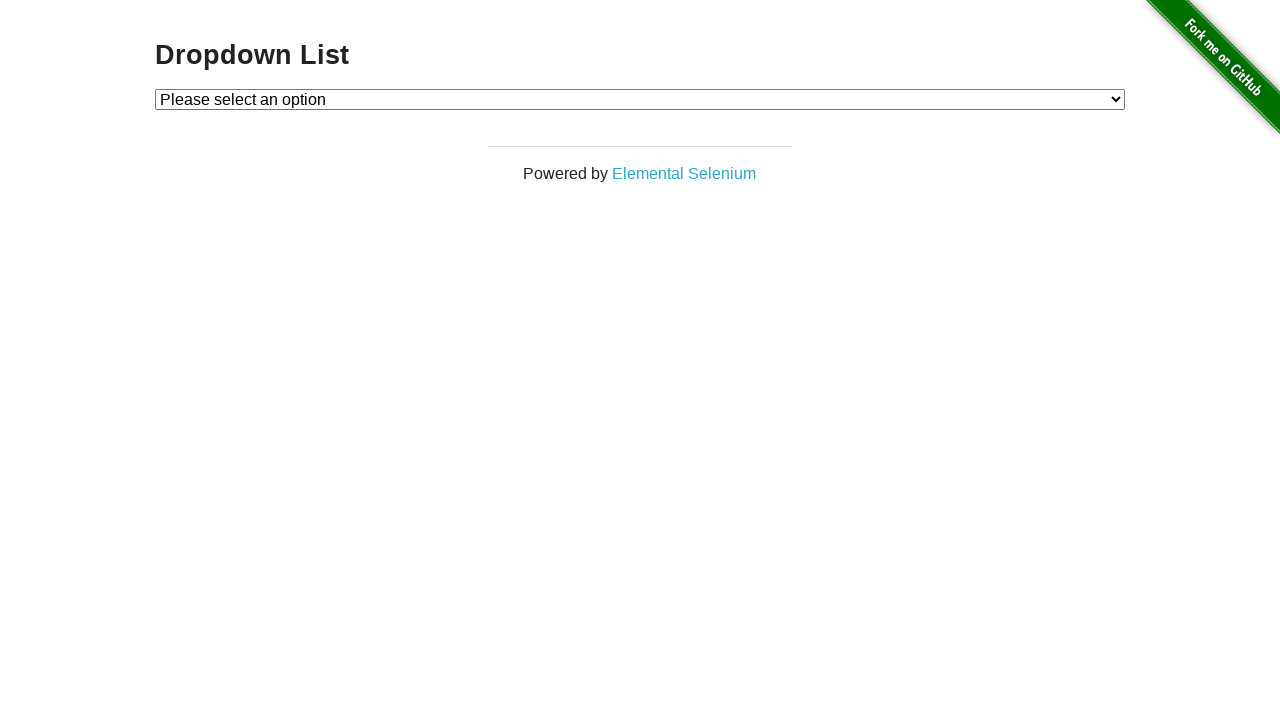